Tests browser window handling by clicking a button that opens a new window, then switches to the new window and verifies it opened correctly

Starting URL: https://demoqa.com/browser-windows

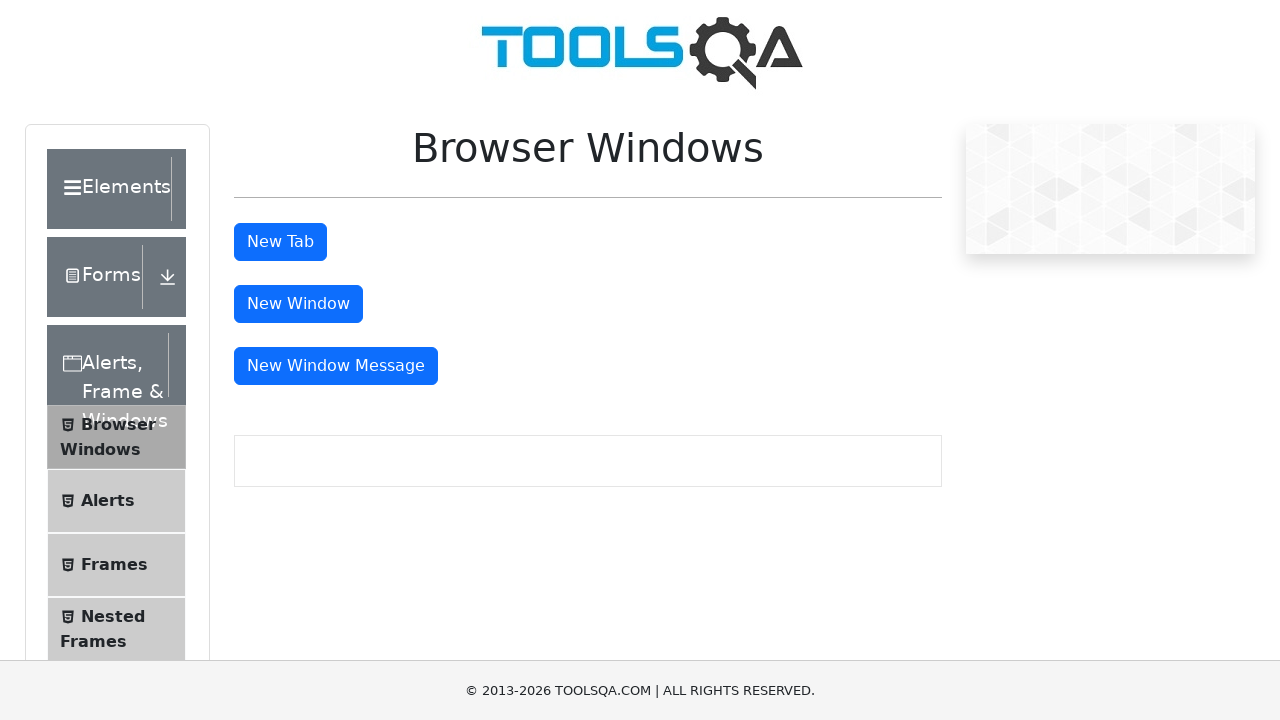

Clicked 'New Window' button to open a new window at (298, 304) on #windowButton
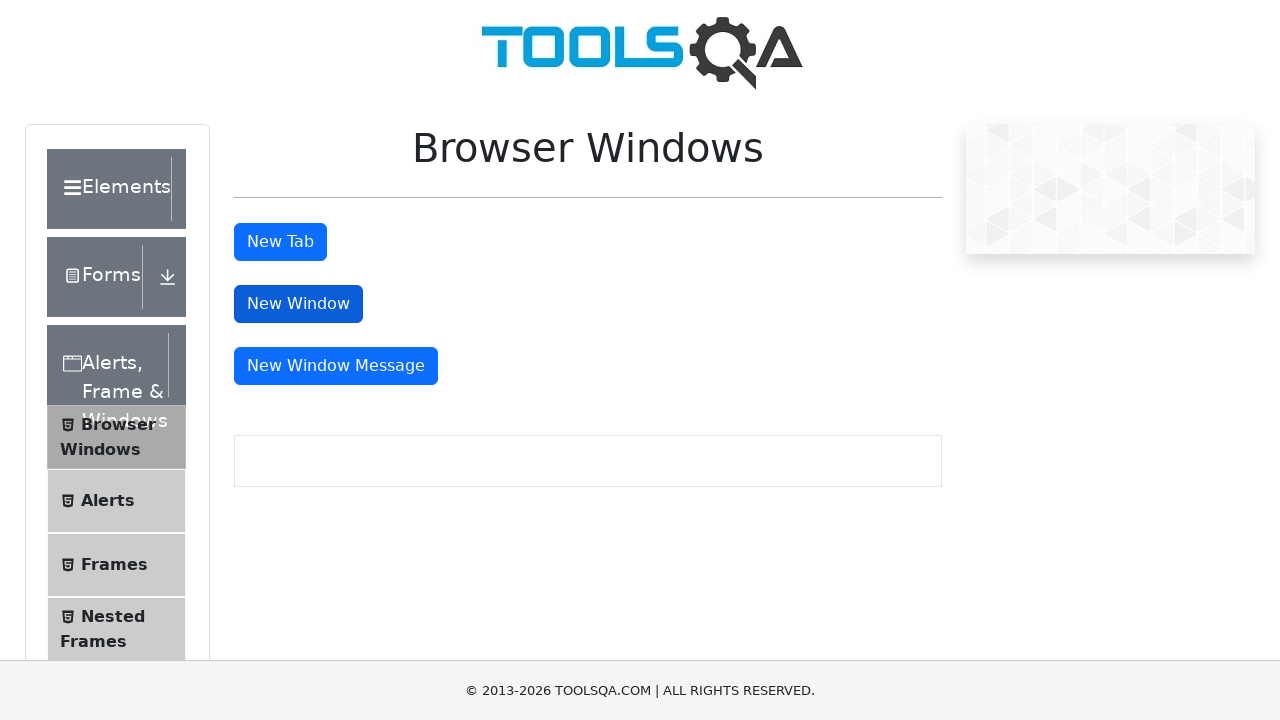

New window/page opened and captured
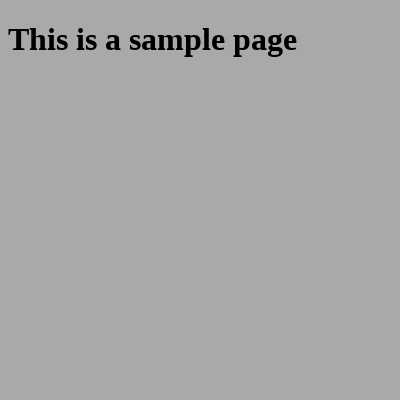

New window loaded completely
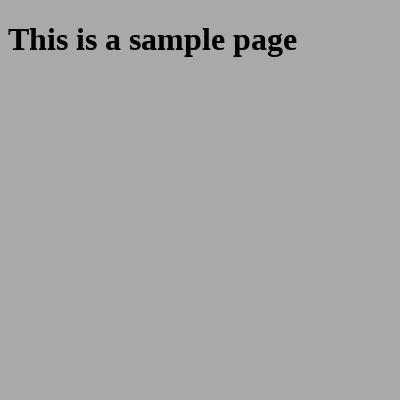

Verified new window title: 
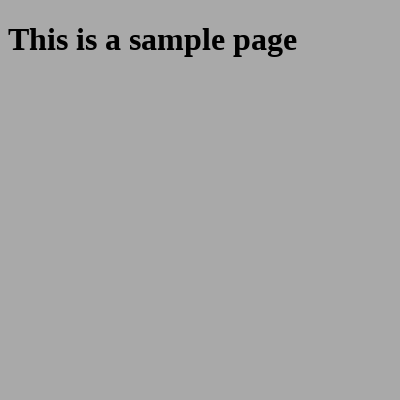

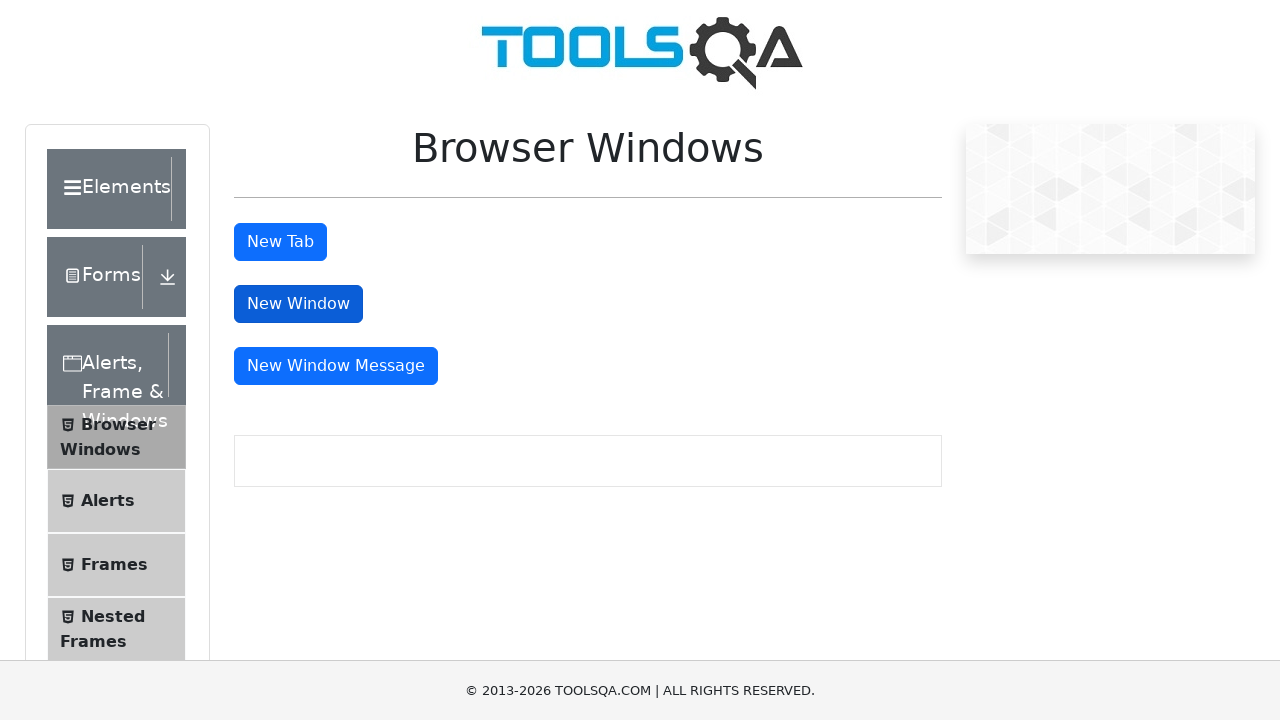